Tests A/B test opt-out by adding the opt-out cookie before navigating to the A/B test page, then verifying the page shows "No A/B Test"

Starting URL: http://the-internet.herokuapp.com

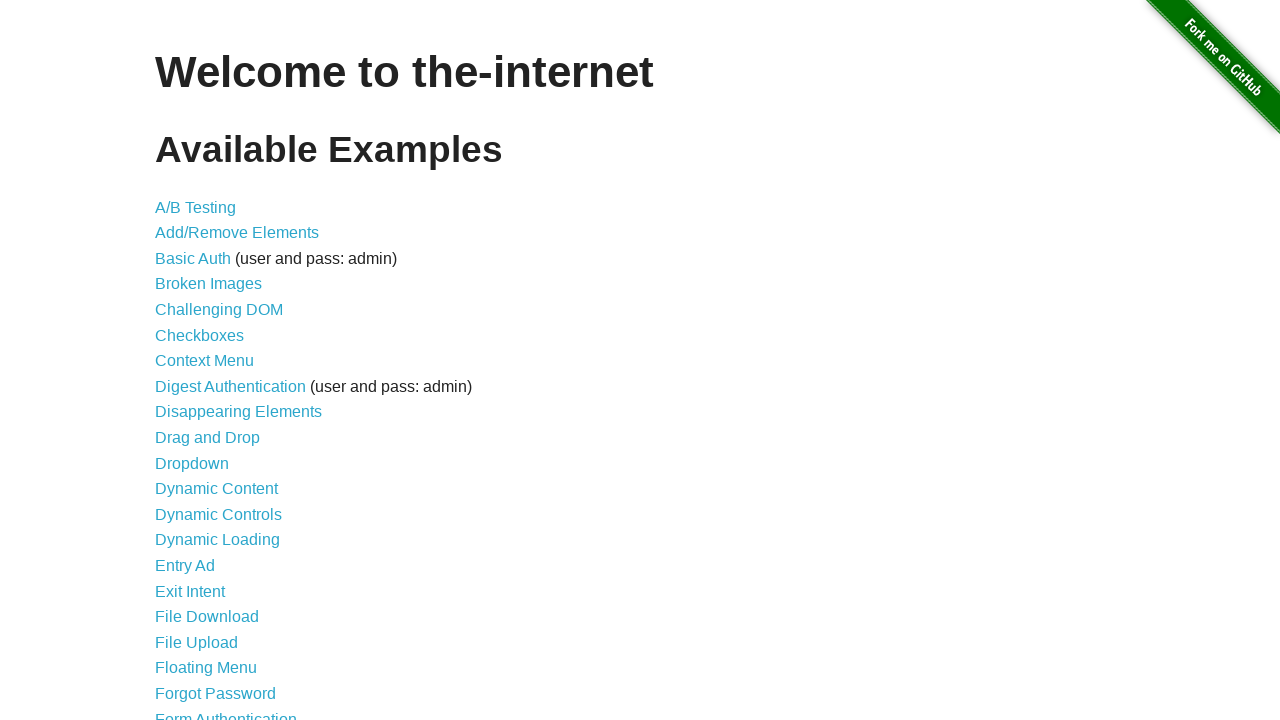

Added optimizelyOptOut cookie to context before page load
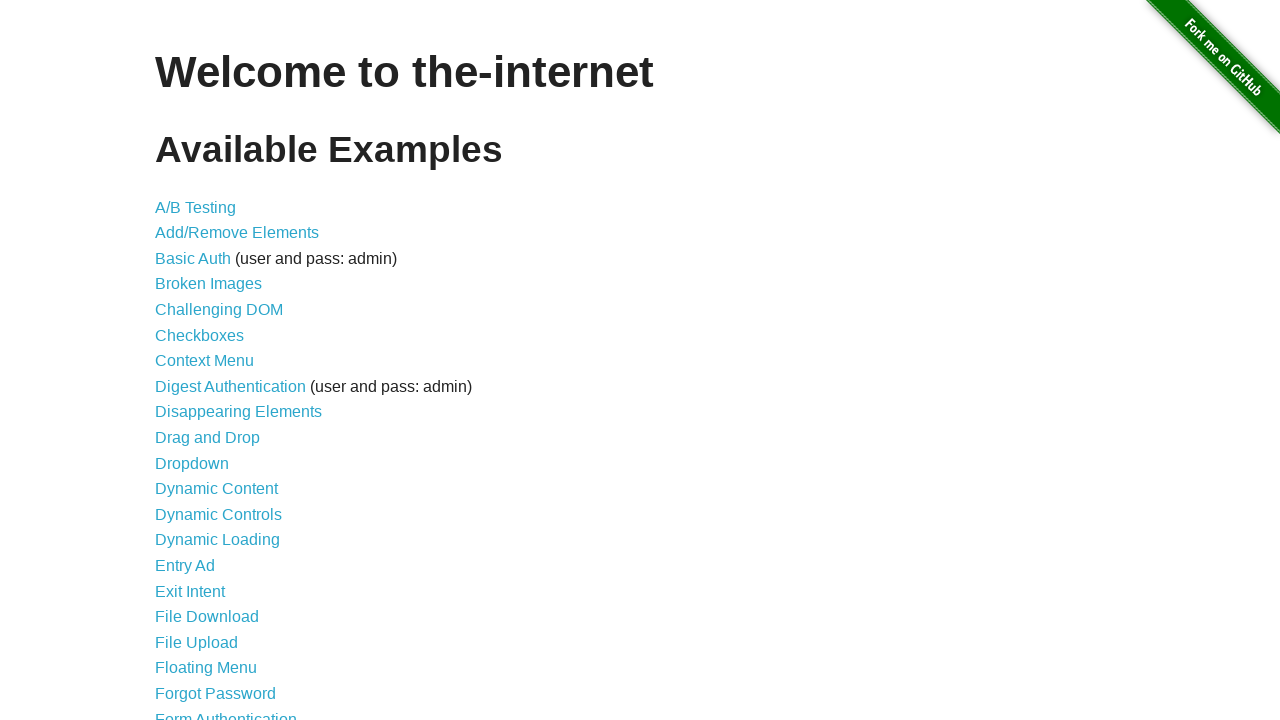

Navigated to A/B test page at http://the-internet.herokuapp.com/abtest
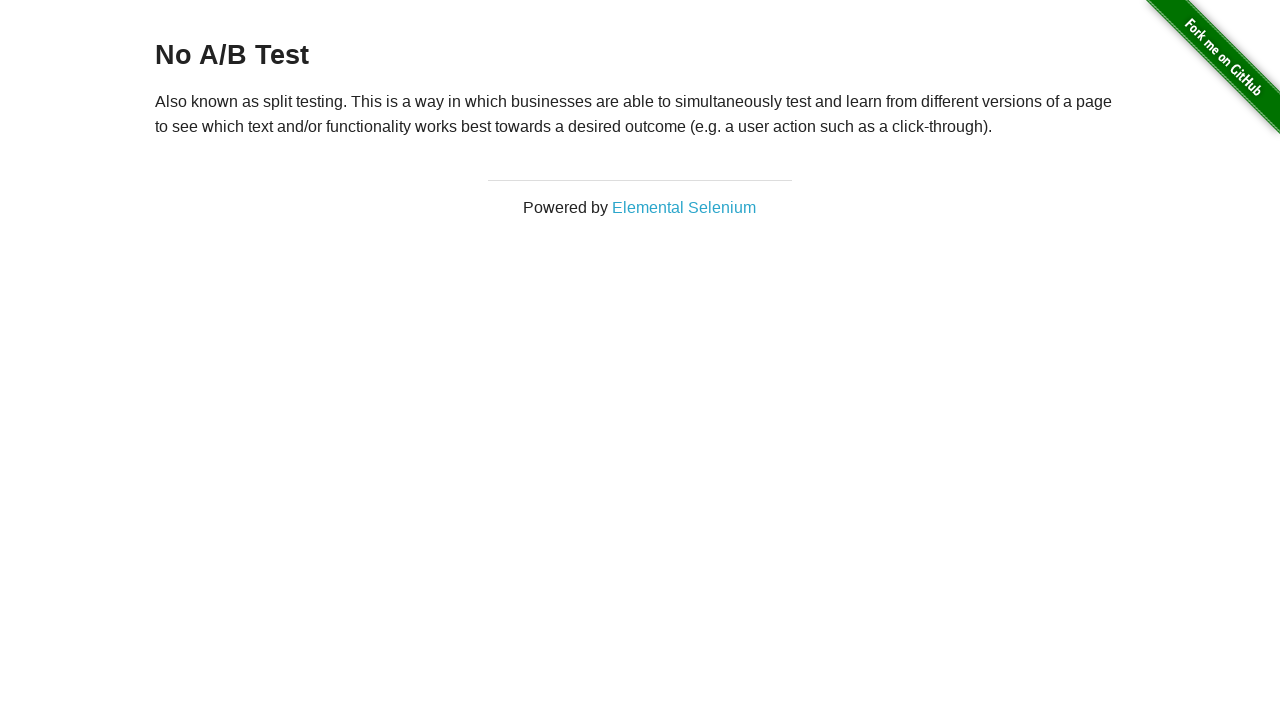

Retrieved heading text from page
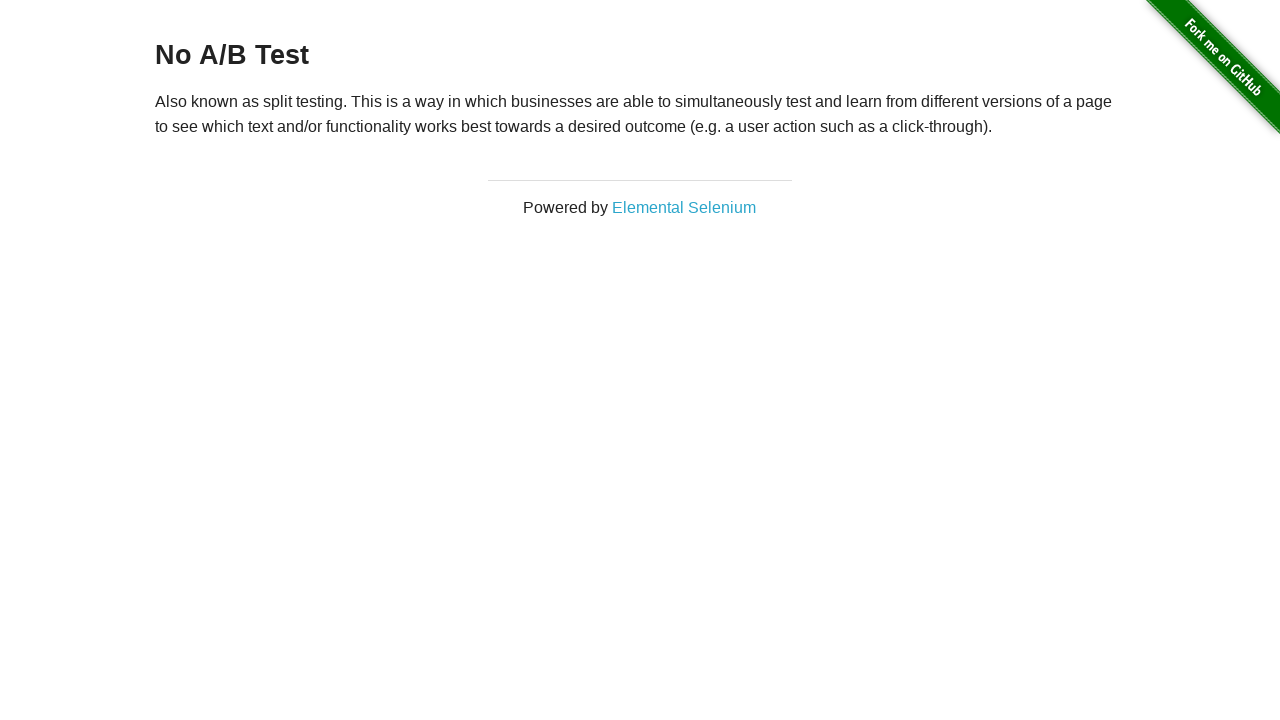

Verified heading text is 'No A/B Test' - opt-out cookie successfully prevented A/B test assignment
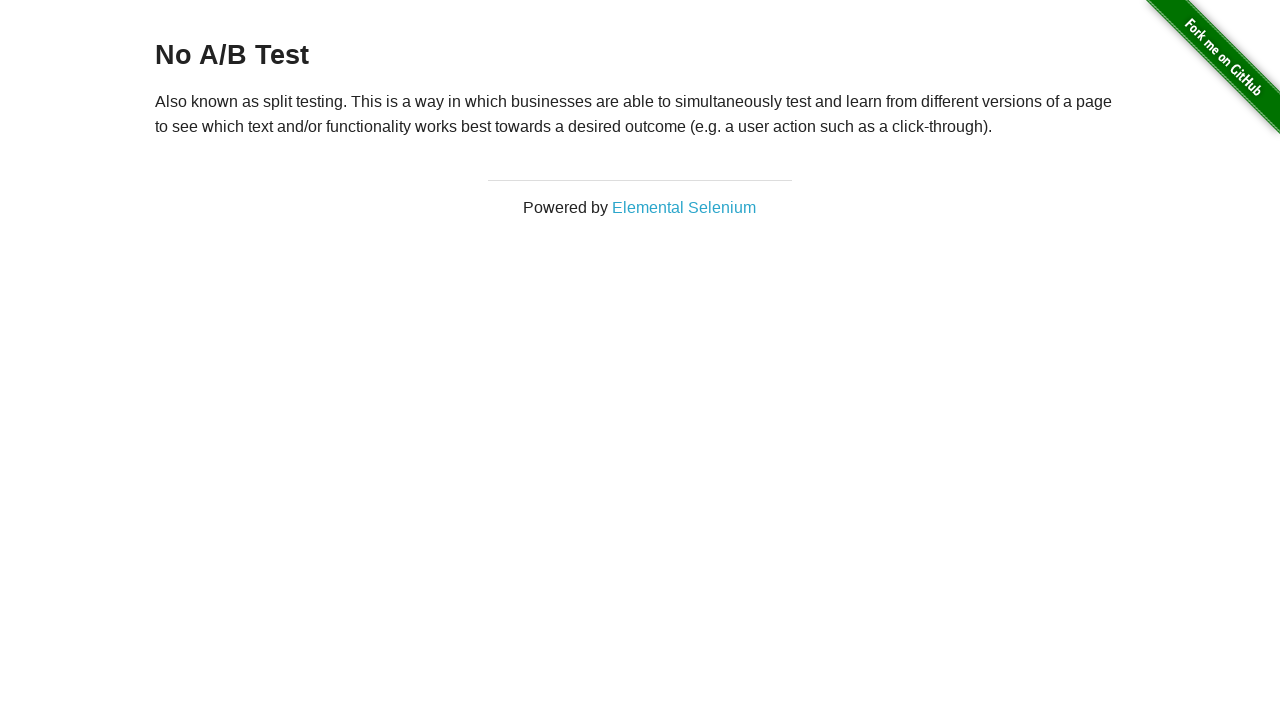

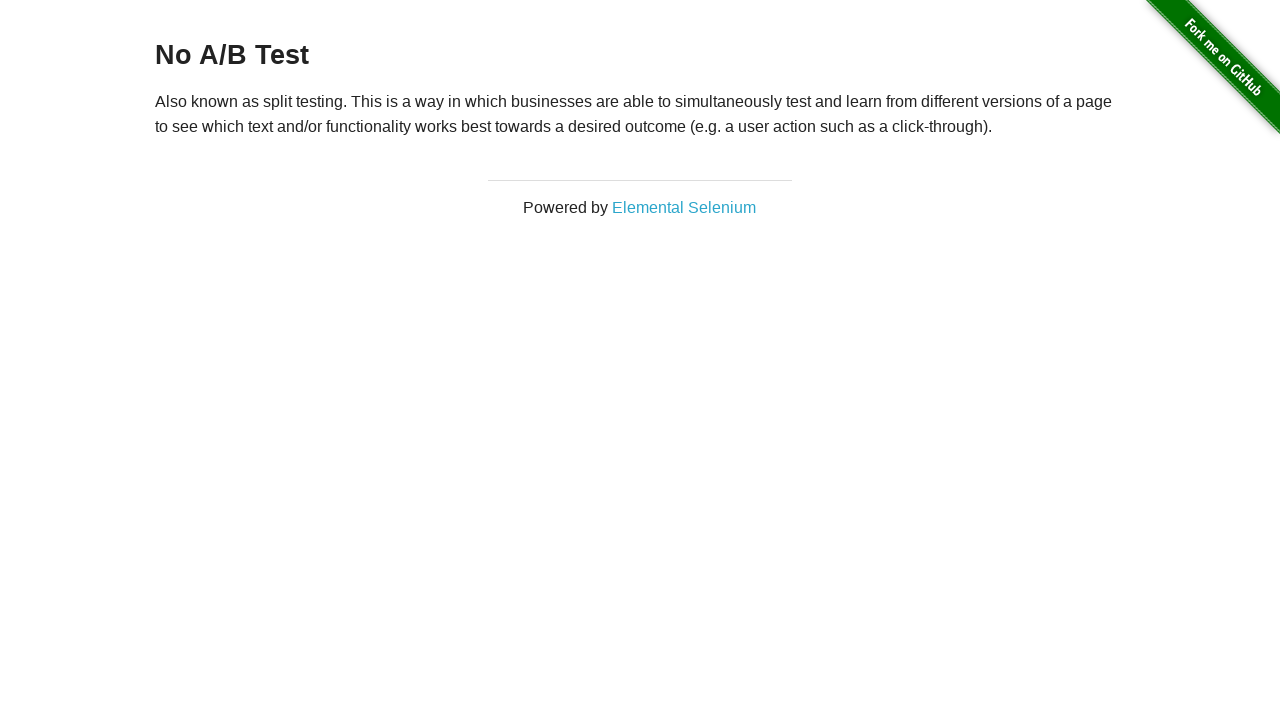